Solves a math problem by extracting a value from the page, calculating a result using a mathematical formula, and submitting the answer along with checkbox and radio button selections

Starting URL: https://suninjuly.github.io/math.html

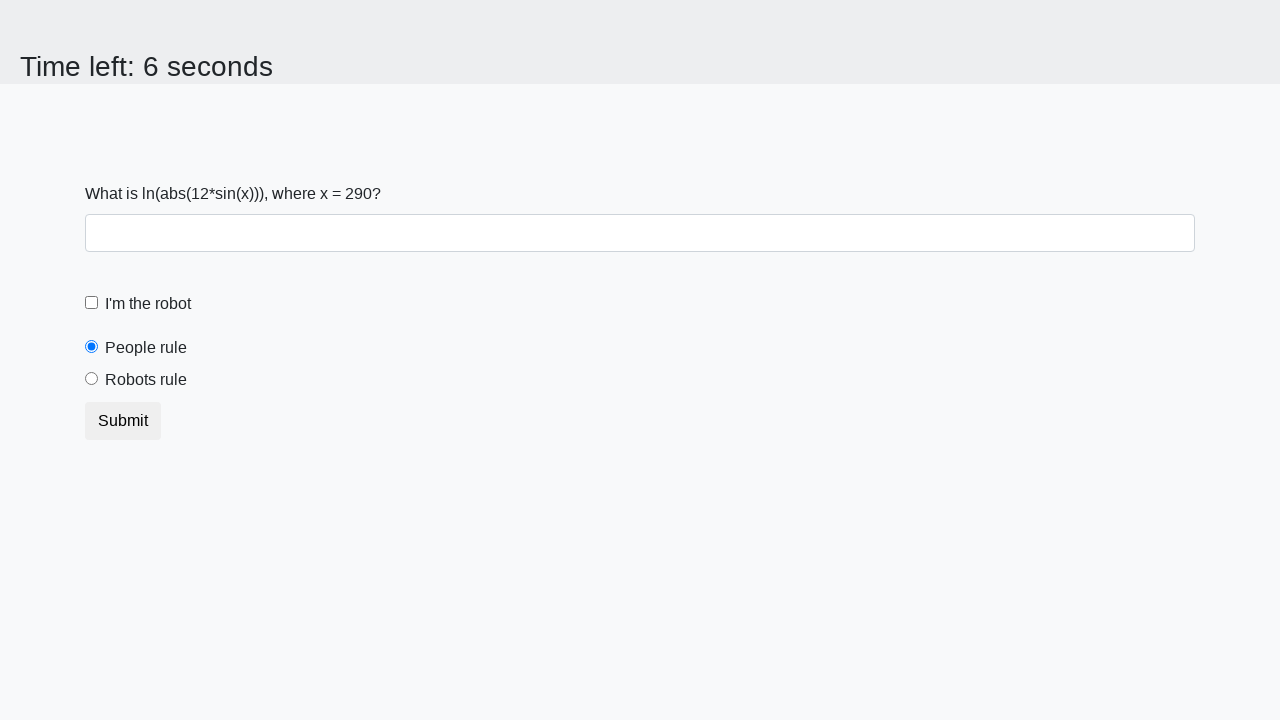

Located the input value element
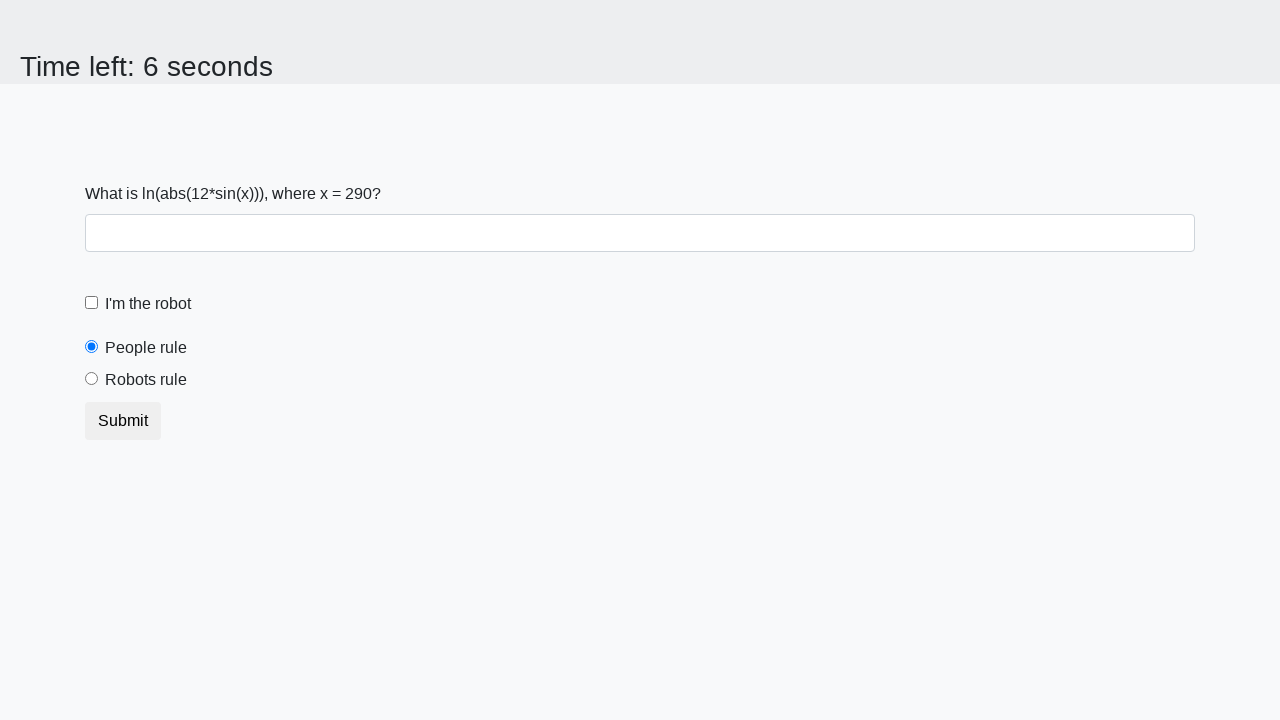

Extracted the value from the page
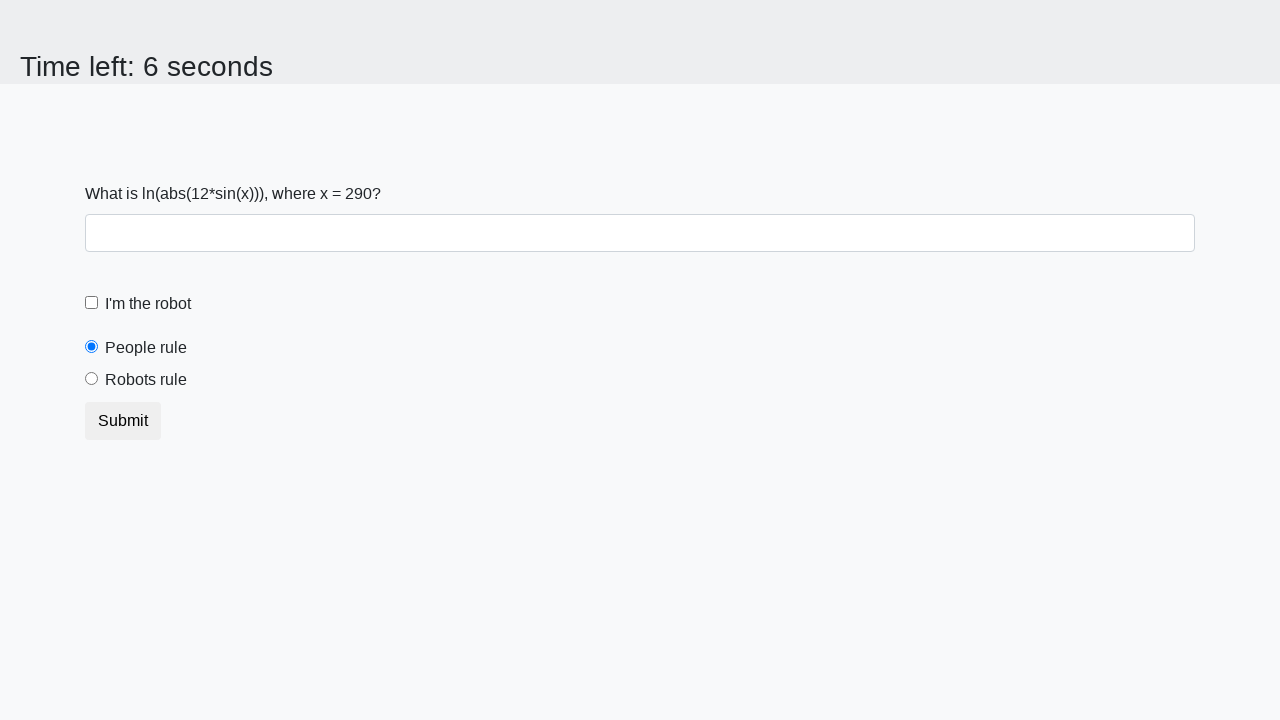

Calculated the result using the mathematical formula
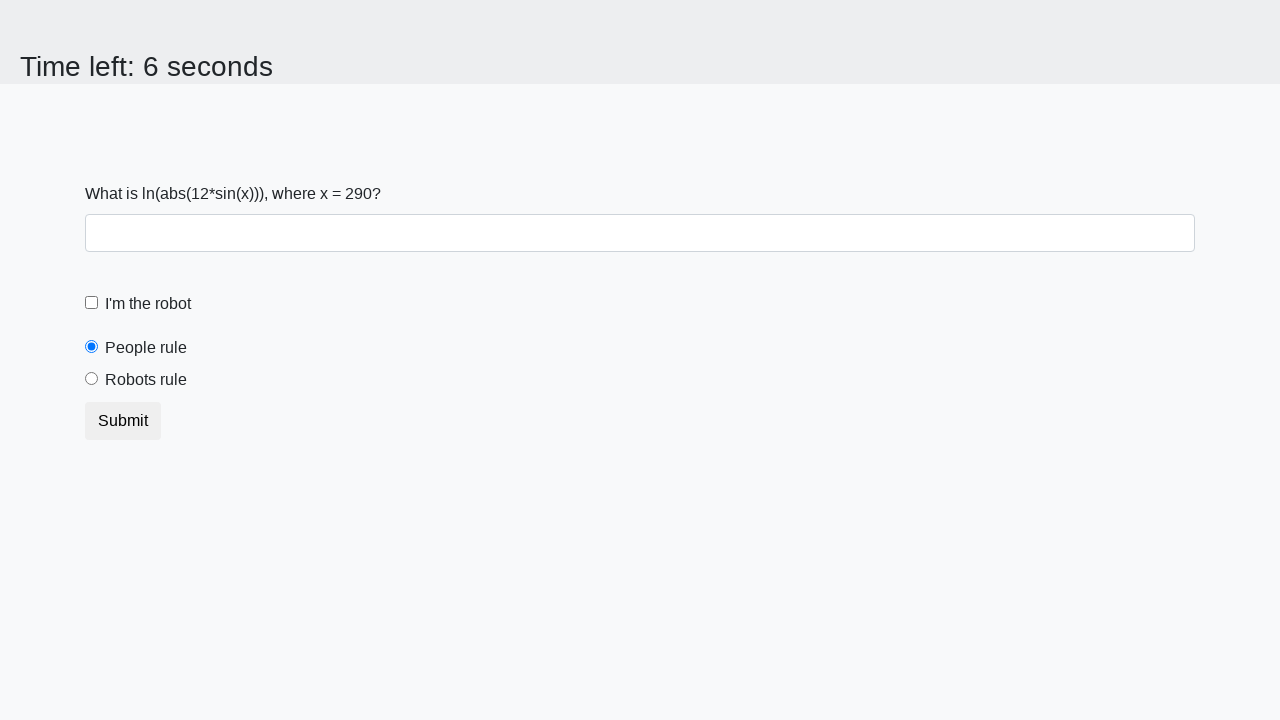

Filled the answer field with calculated result on .form-control
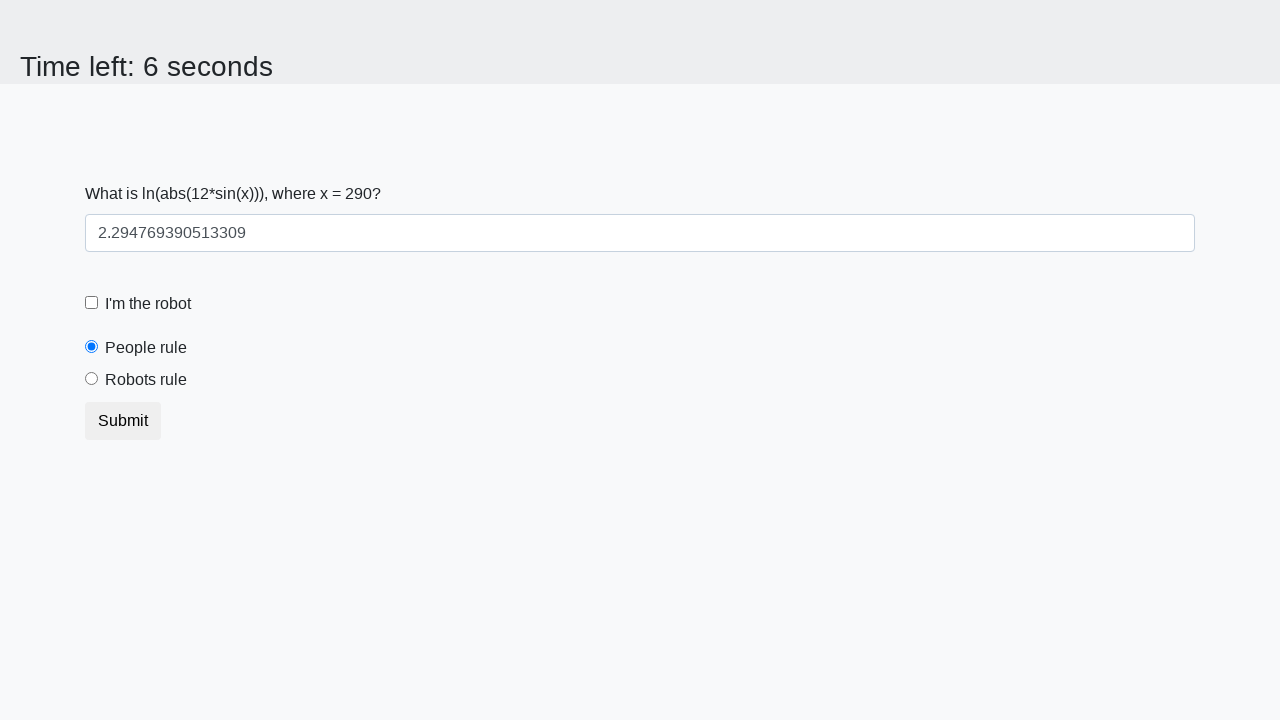

Checked the checkbox at (92, 303) on [type='checkbox']
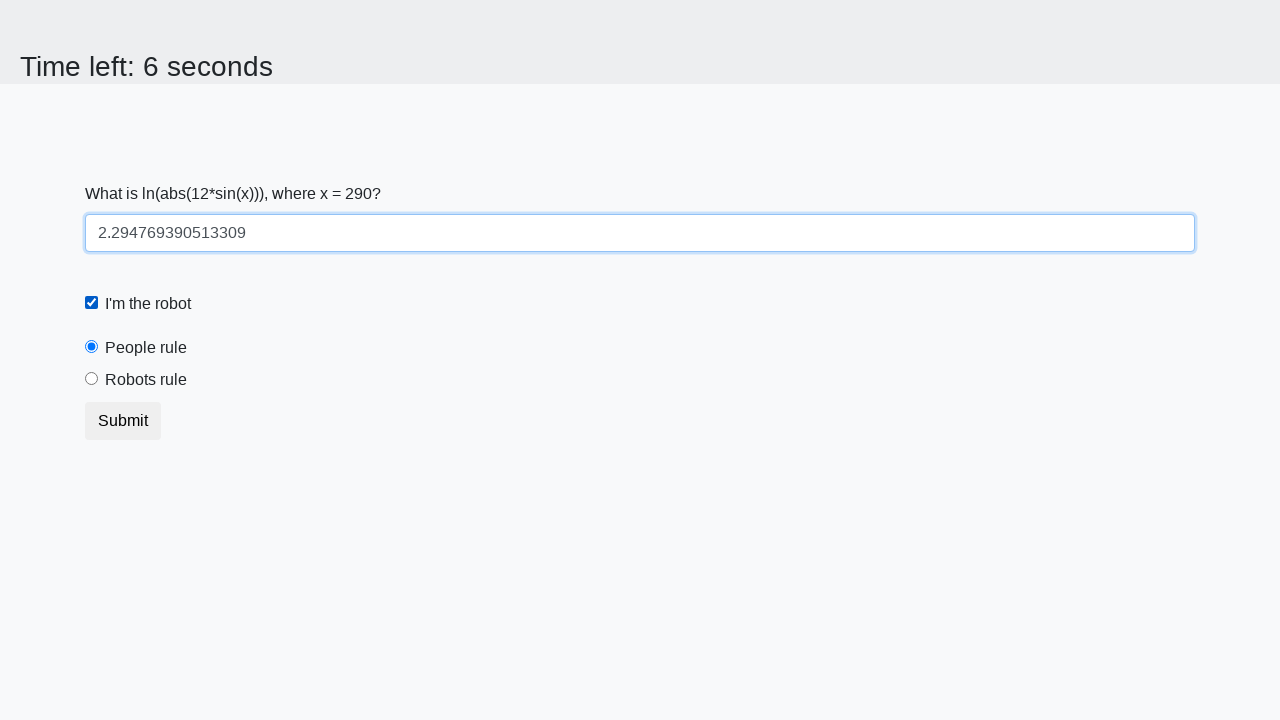

Selected the 'robots' radio button at (92, 379) on [value='robots']
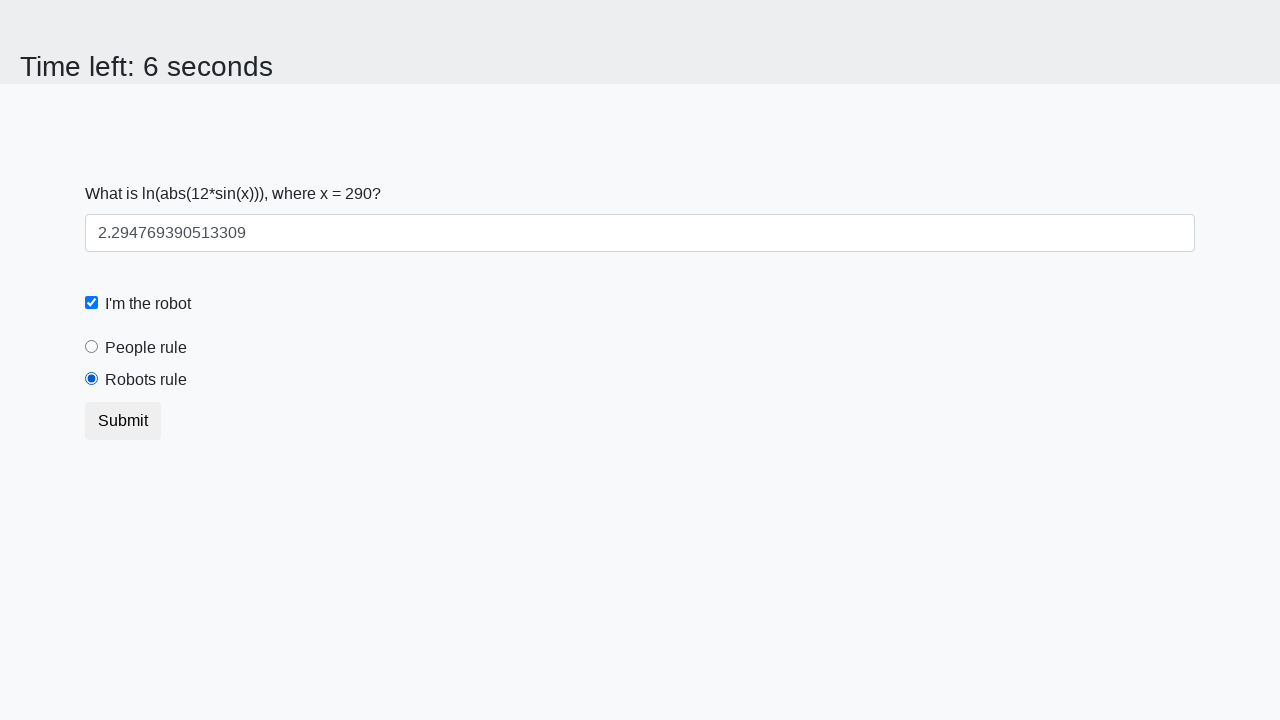

Clicked the Submit button to submit the form at (123, 421) on button:has-text('Submit')
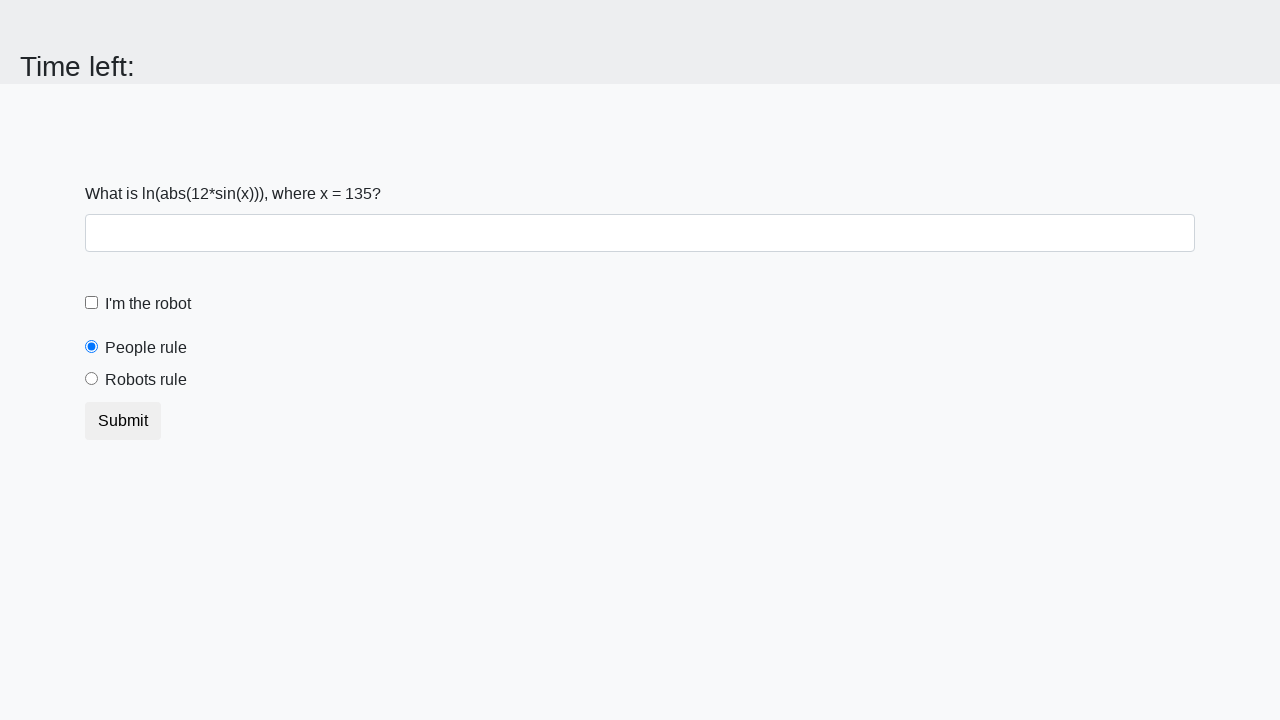

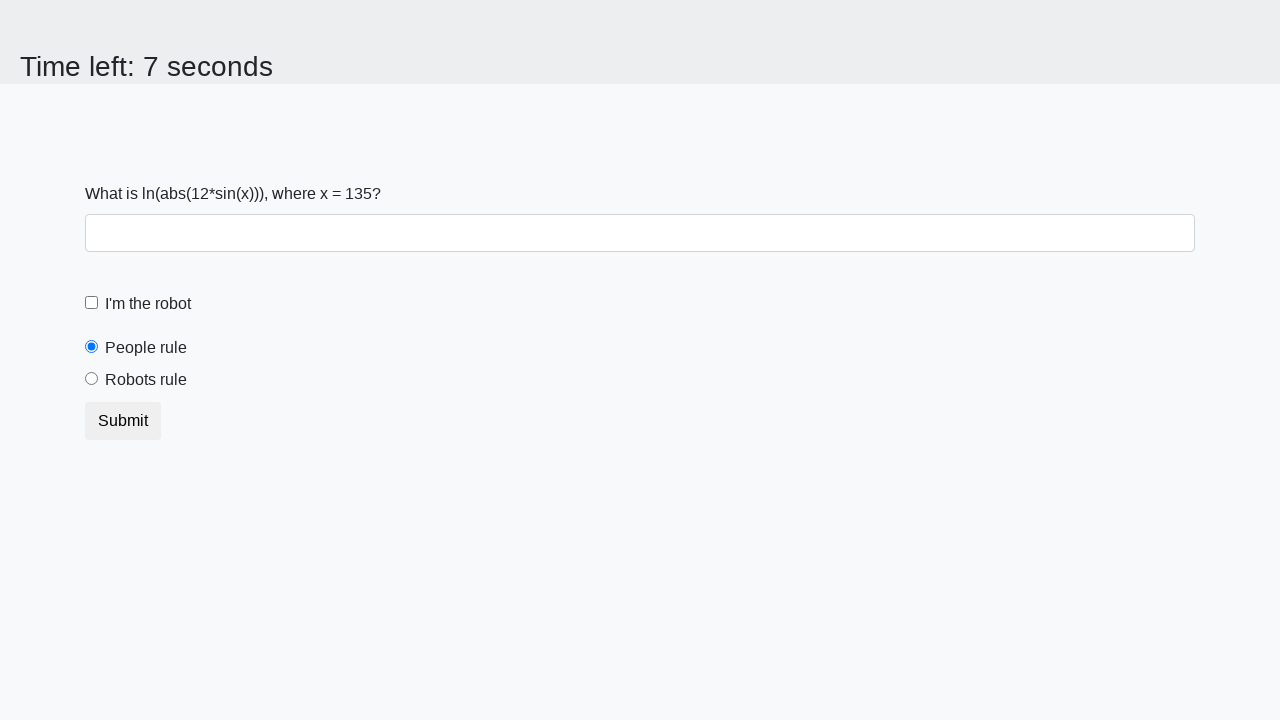